Tests browser popup/new window handling by clicking a button that opens a new window, then switching to the child window and closing it while keeping the parent window active.

Starting URL: https://skpatro.github.io/demo/links/

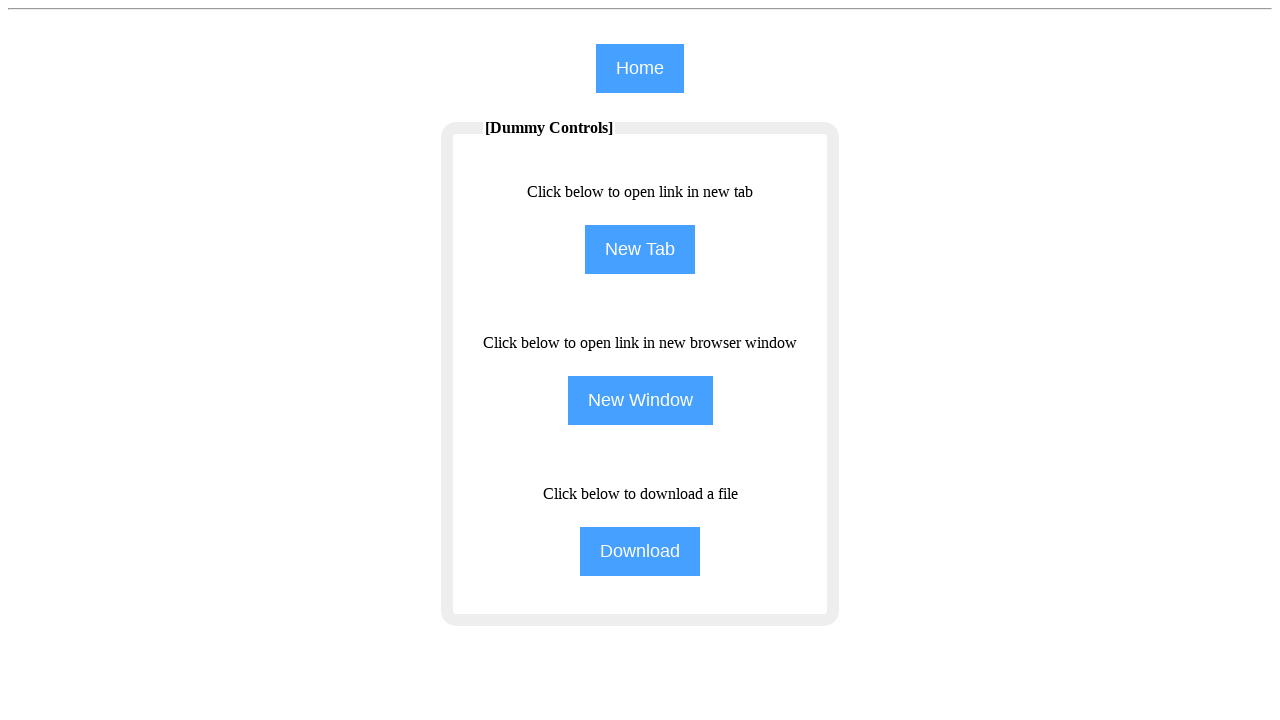

Clicked button to open new window at (640, 400) on input[name='NewWindow']
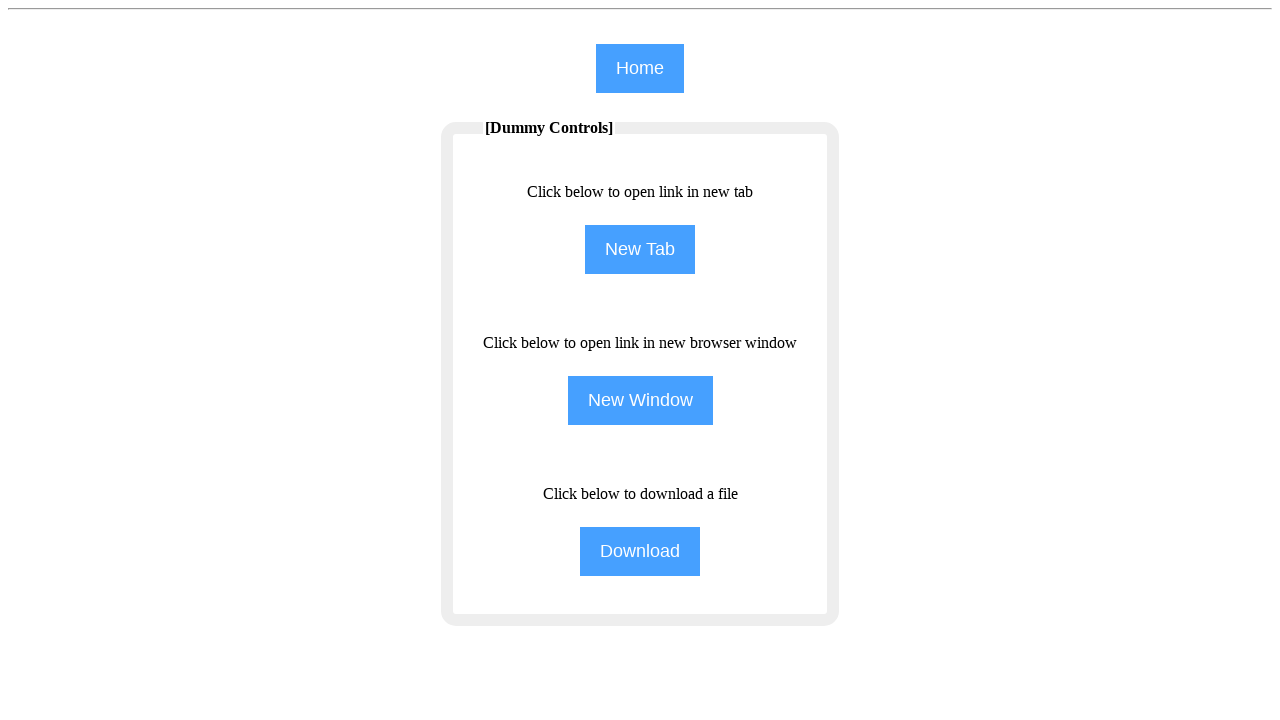

New child window opened and captured
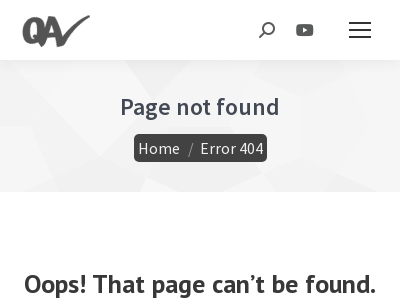

Child window loaded completely
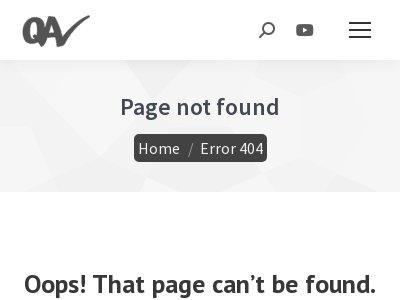

Retrieved child window title: Page not found - qavalidation
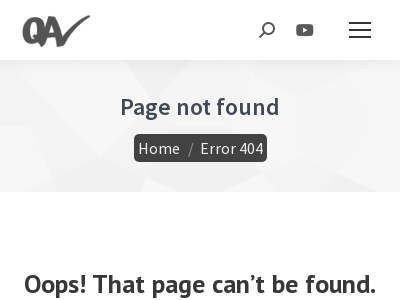

Closed child window
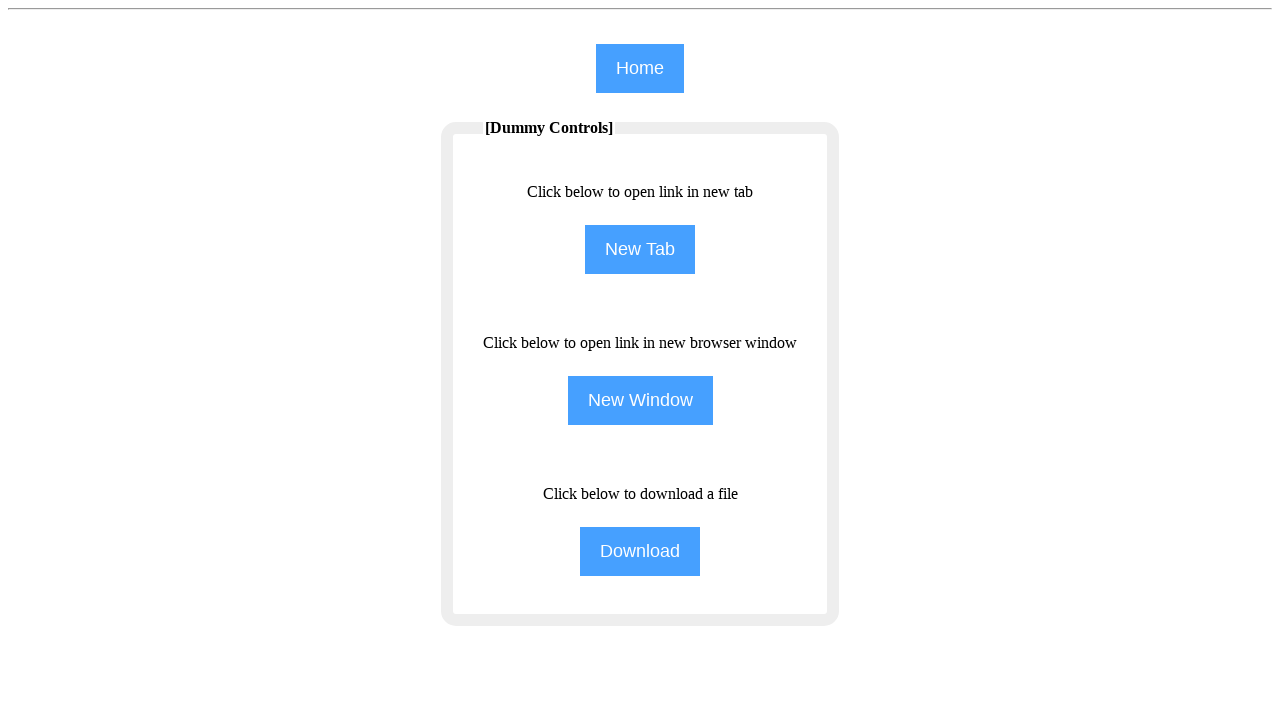

Parent window still accessible after closing child window
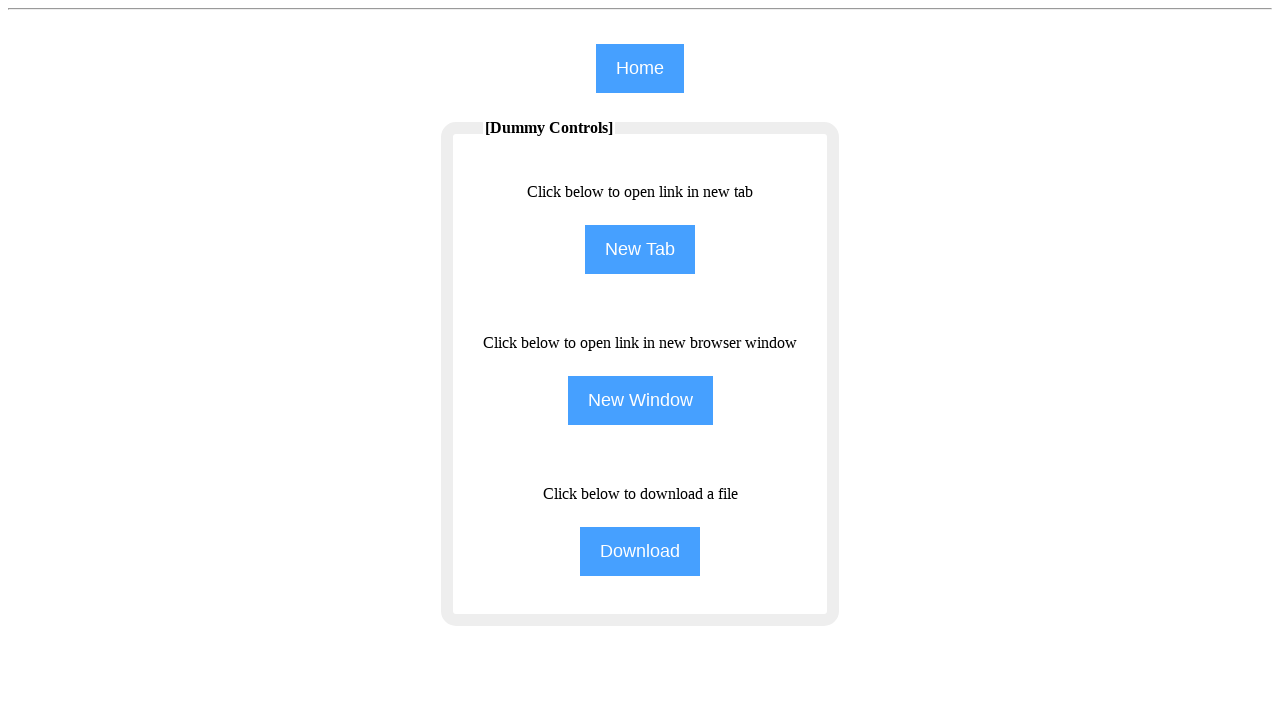

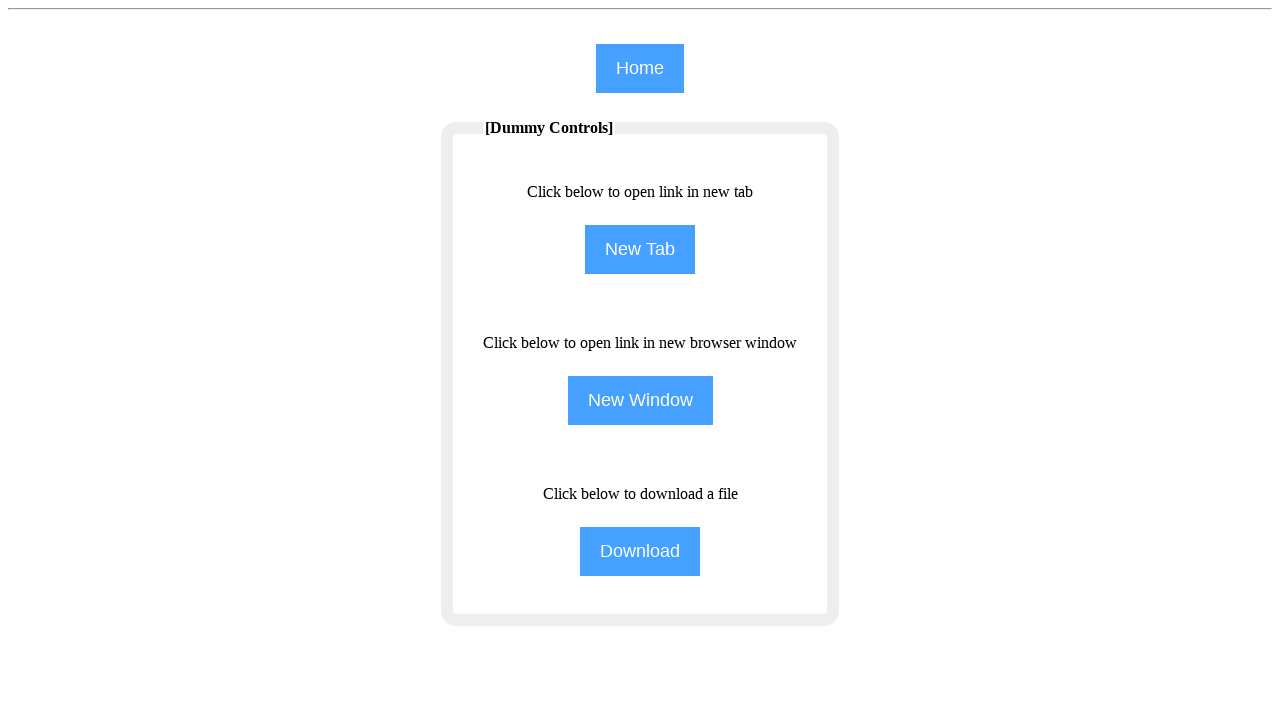